Tests navigation scope by counting links at different page levels (entire page, footer section, first column), then opens each link in the first footer column in a new tab and prints their titles

Starting URL: https://www.rahulshettyacademy.com/AutomationPractice/

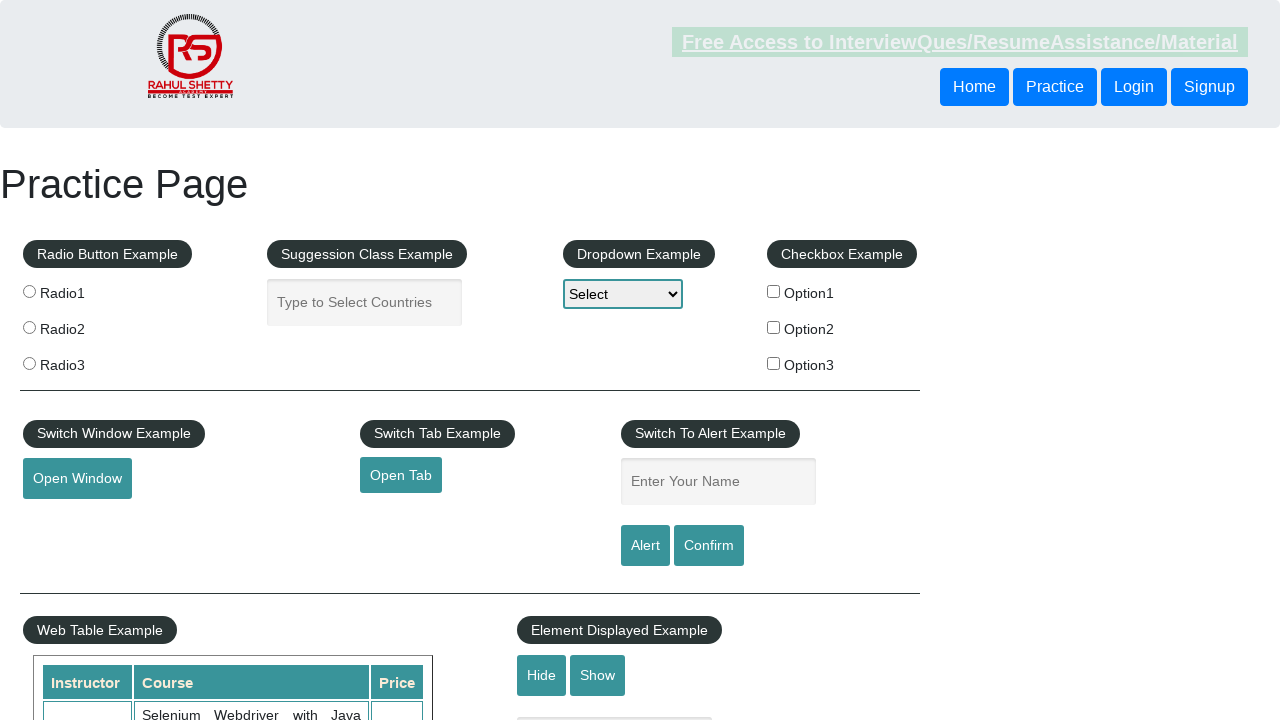

Counted total links on page
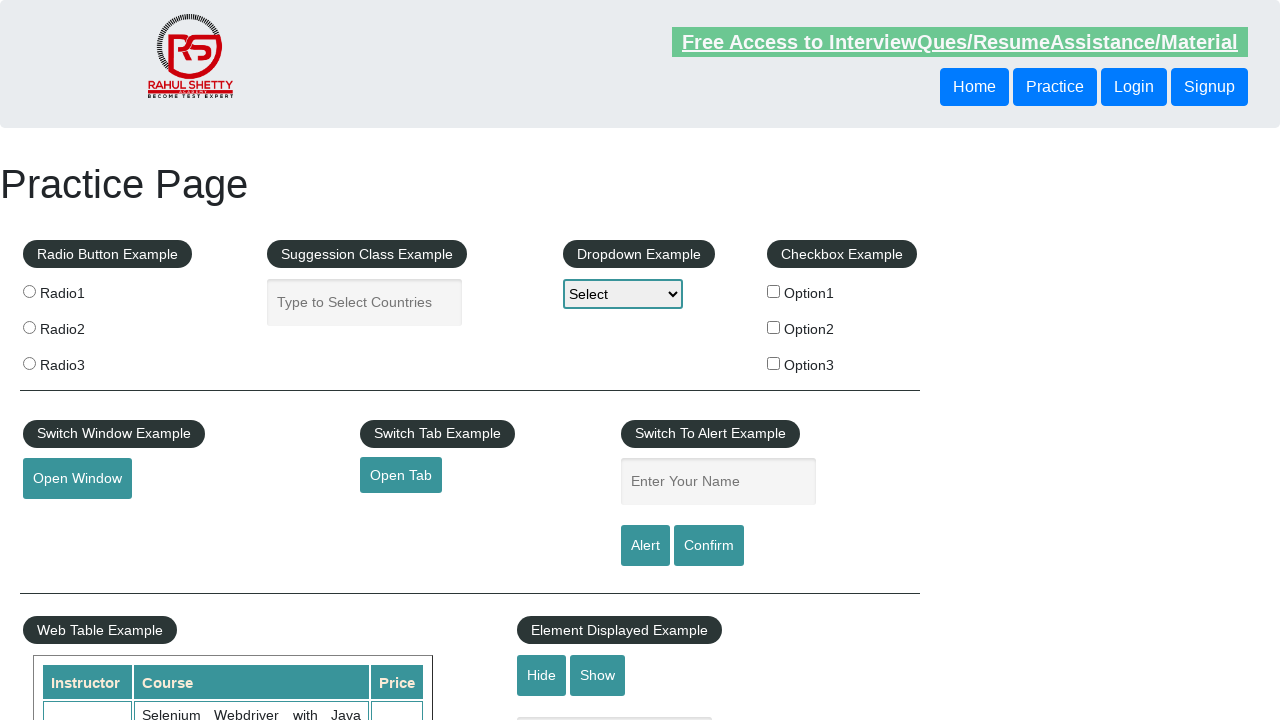

Located footer section
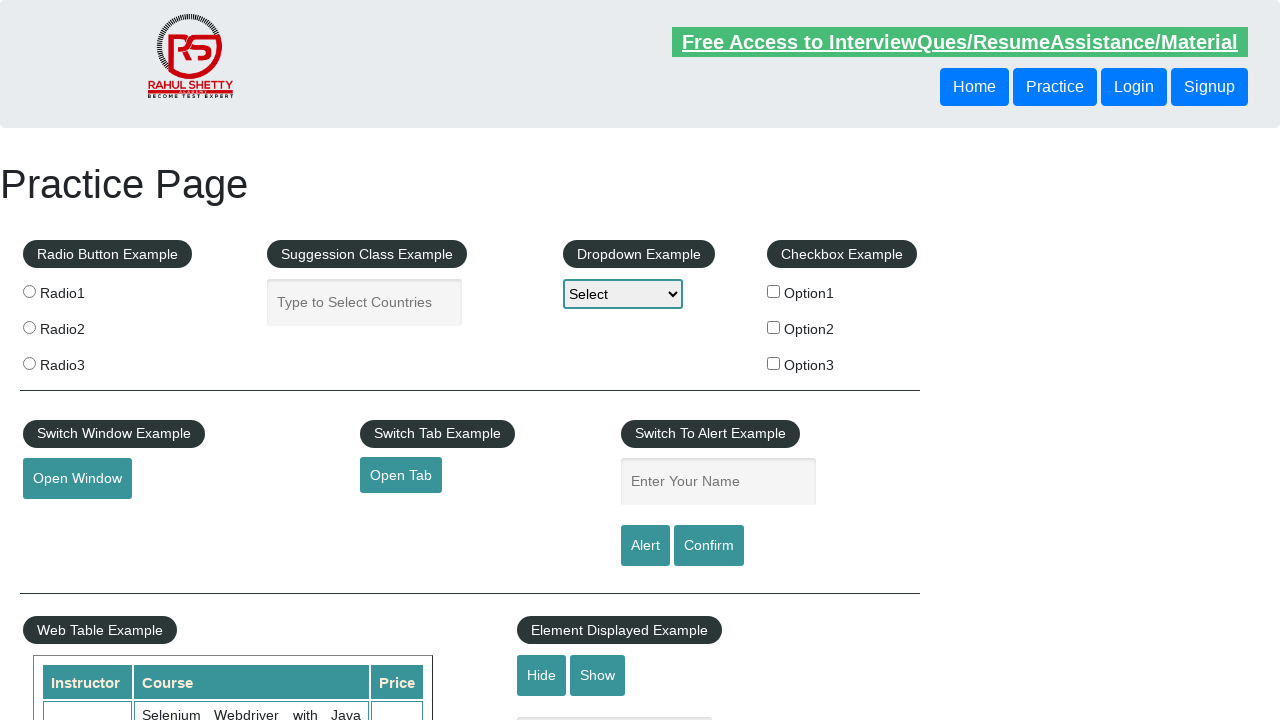

Counted links in footer section
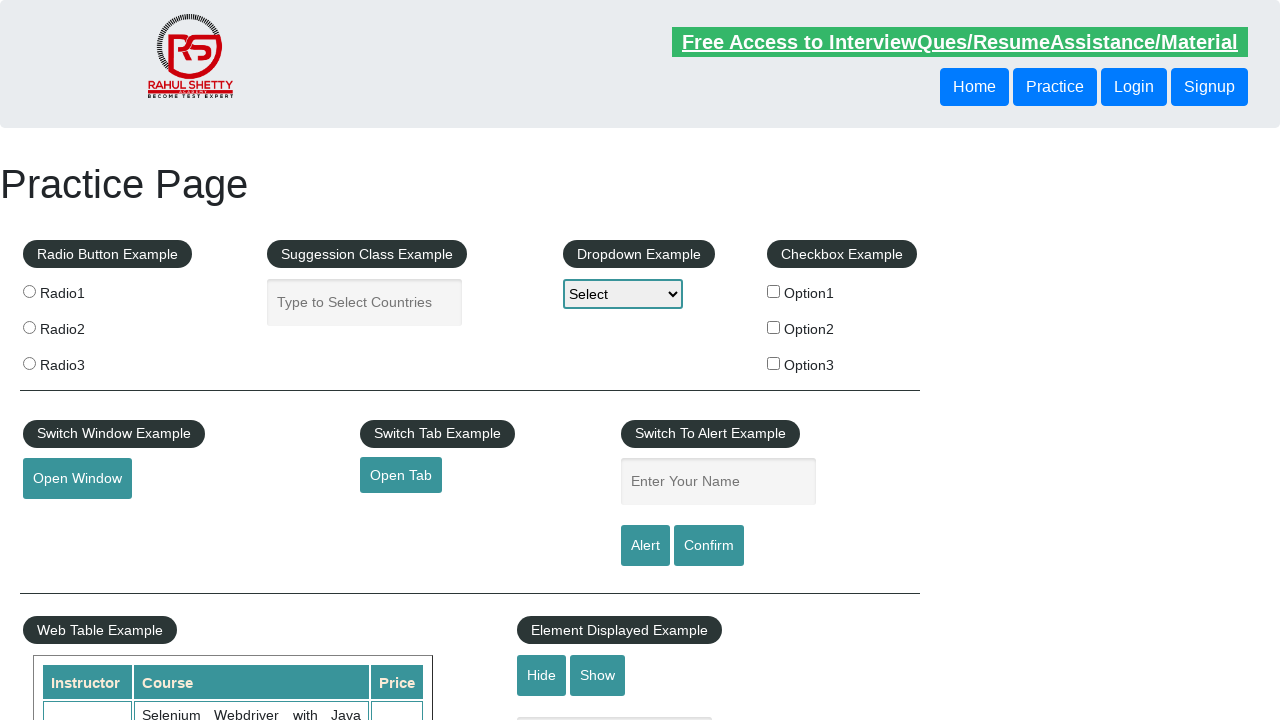

Located first column of footer
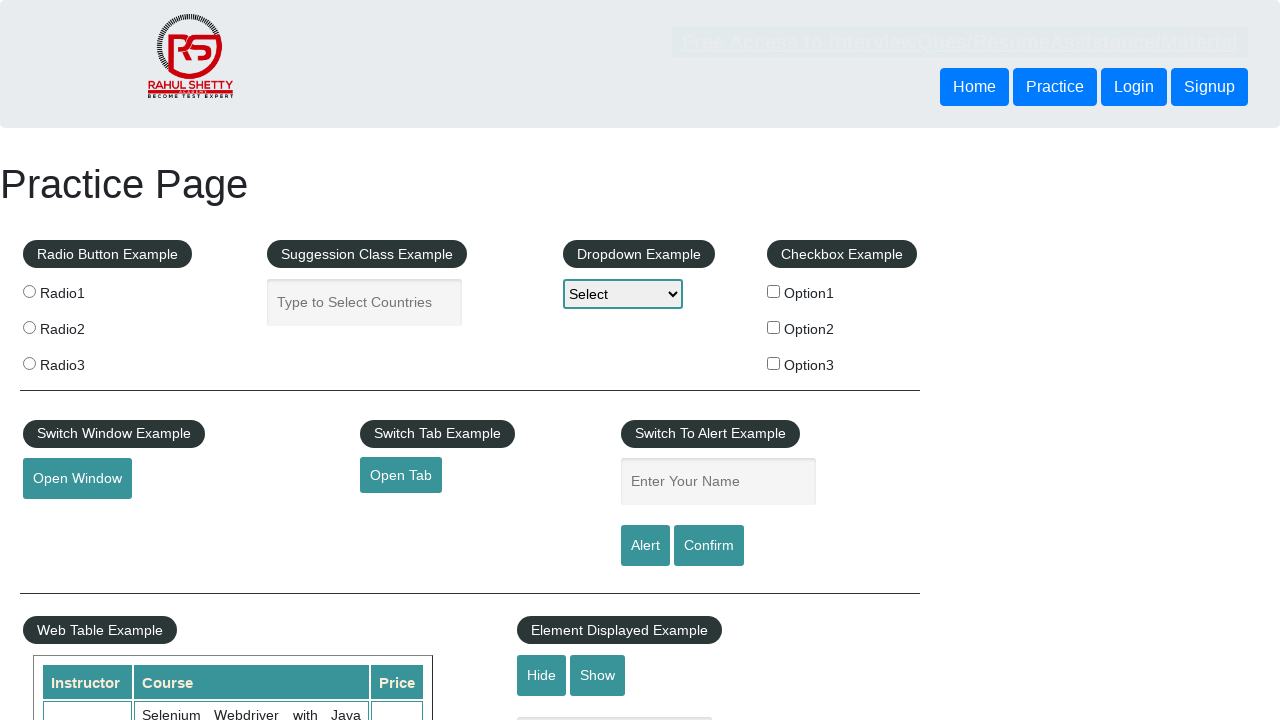

Counted links in first footer column
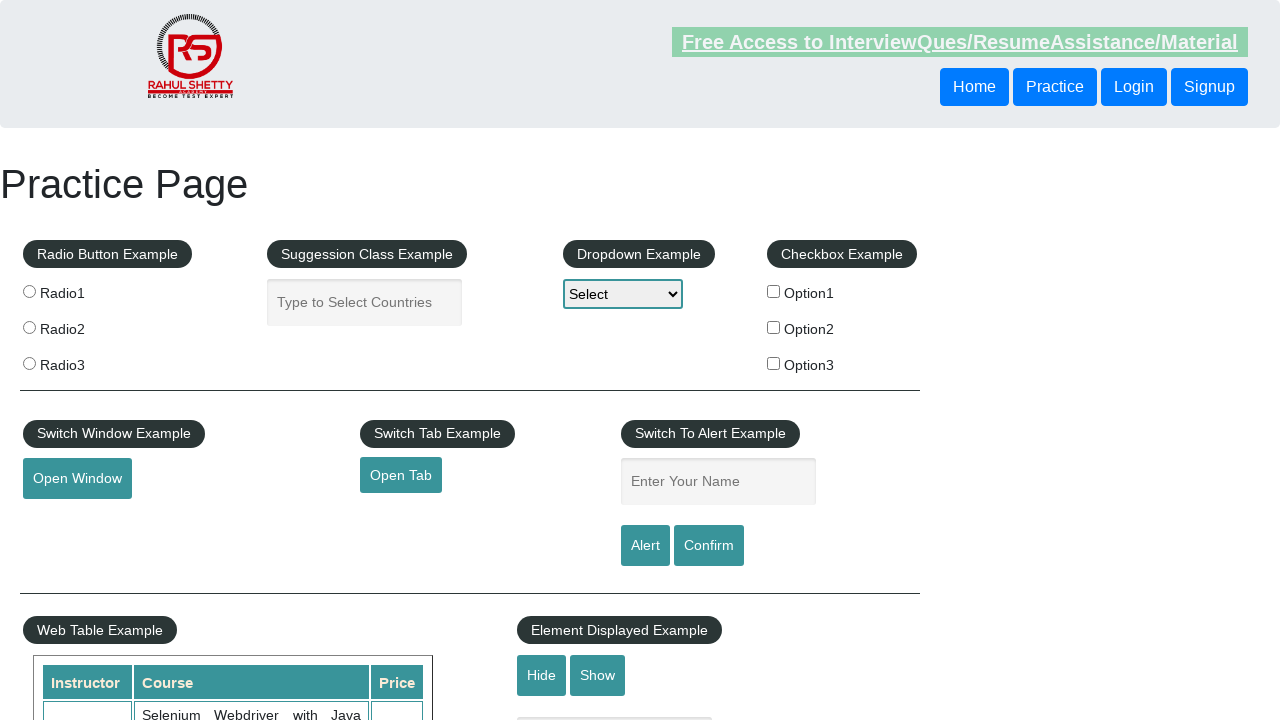

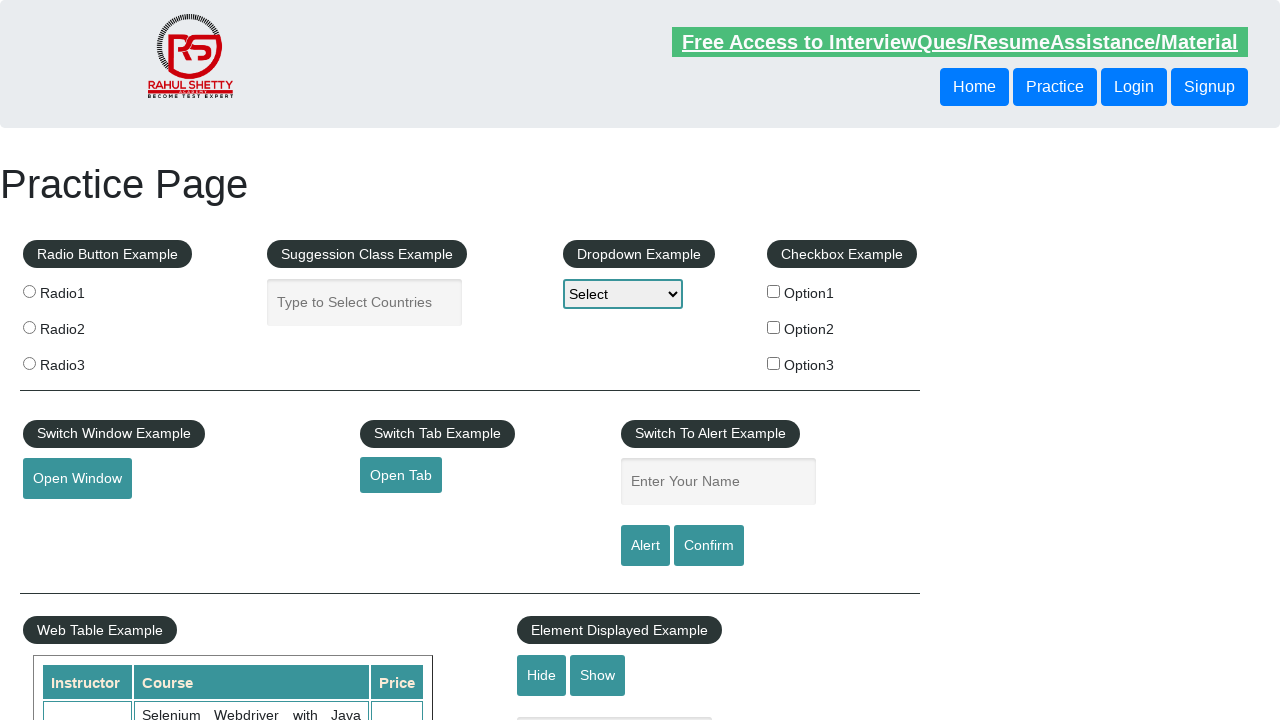